Tests iframe handling by navigating to W3Schools JavaScript tryit editor, switching to the result iframe, and clicking the "Click me to display Date and Time" button.

Starting URL: https://www.w3schools.com/js/tryit.asp?filename=tryjs_myfirst

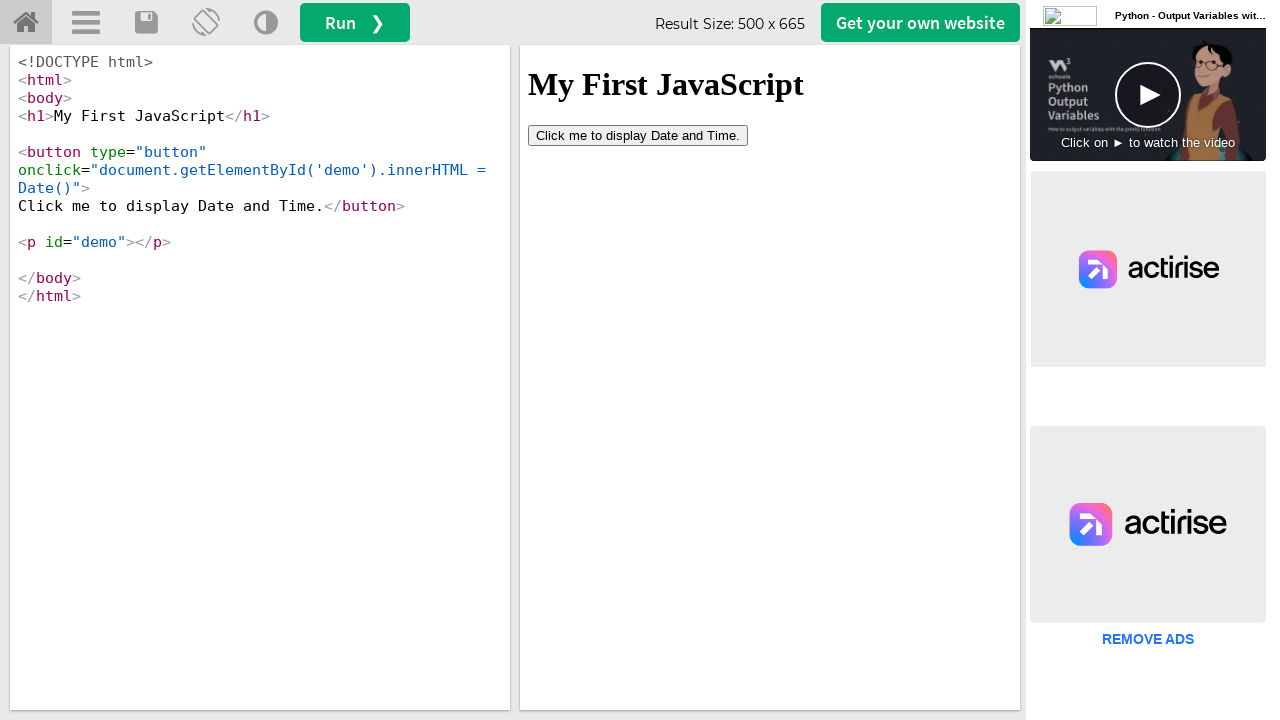

Waited for iframe#iframeResult to be present on the page
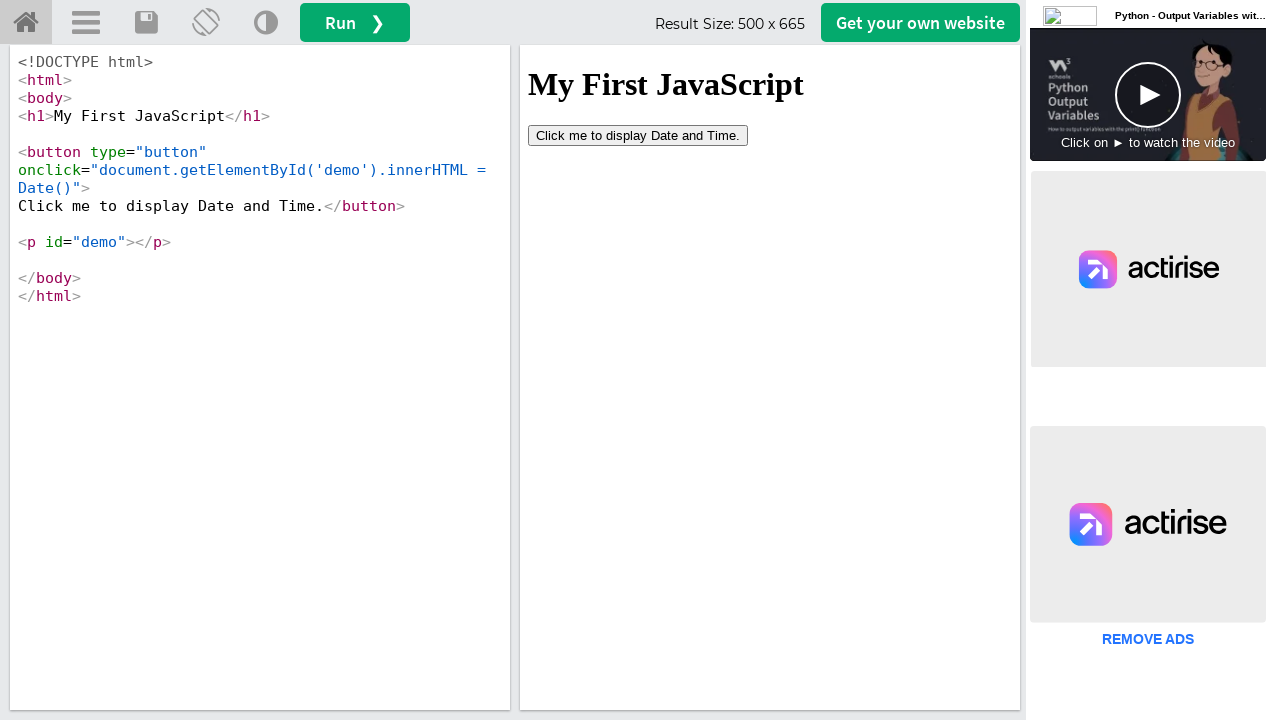

Located the iframeResult frame
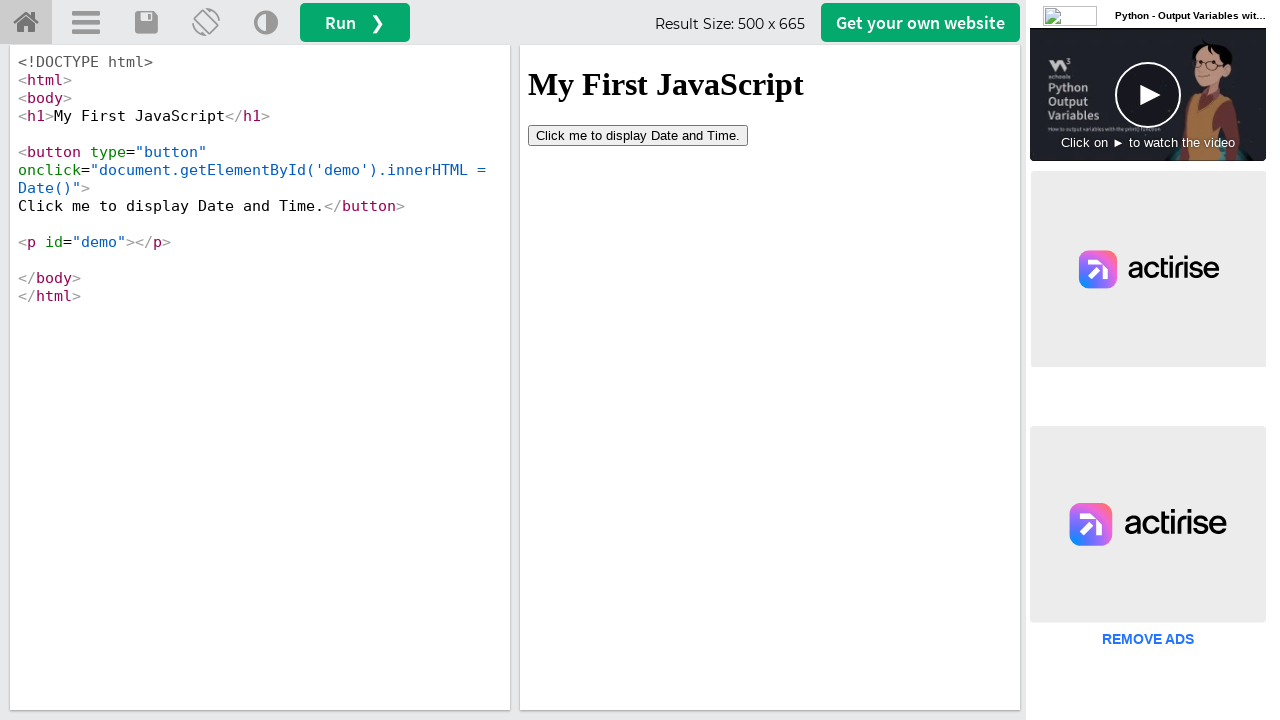

Clicked the 'Click me to display Date and Time' button inside the iframe at (638, 135) on iframe#iframeResult >> internal:control=enter-frame >> button[type='button']
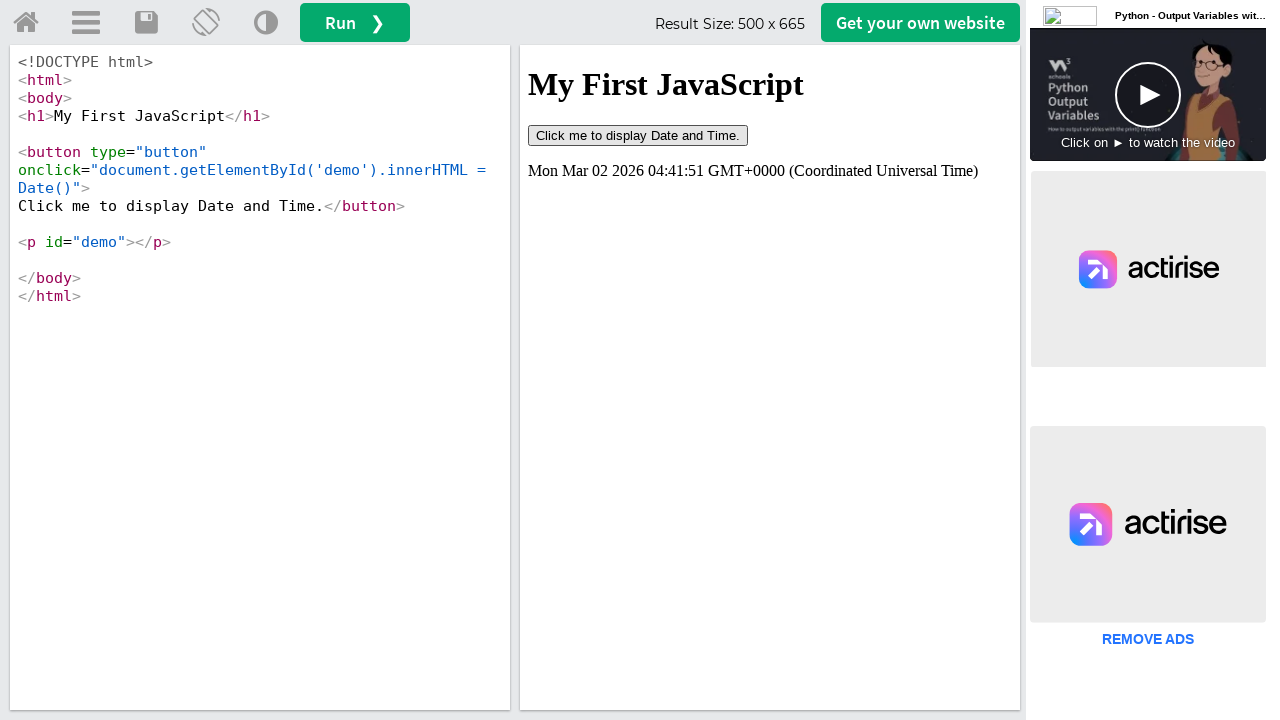

Waited 1000ms for the result to display
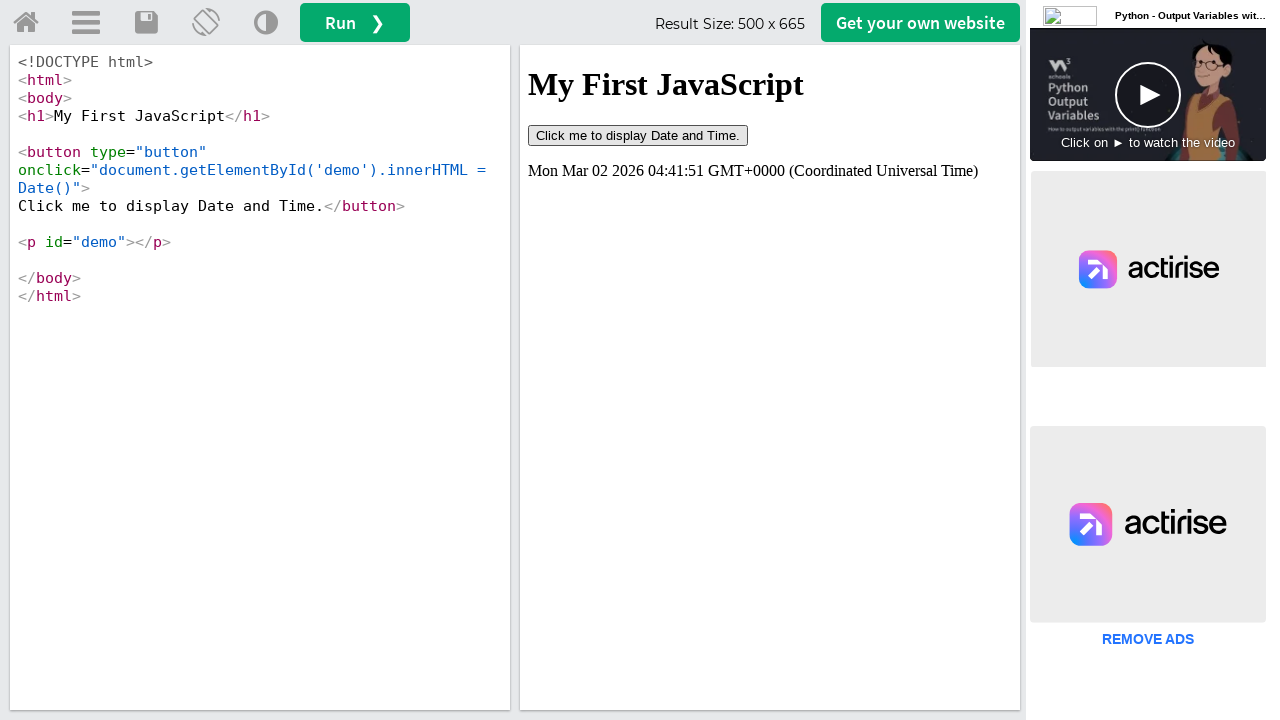

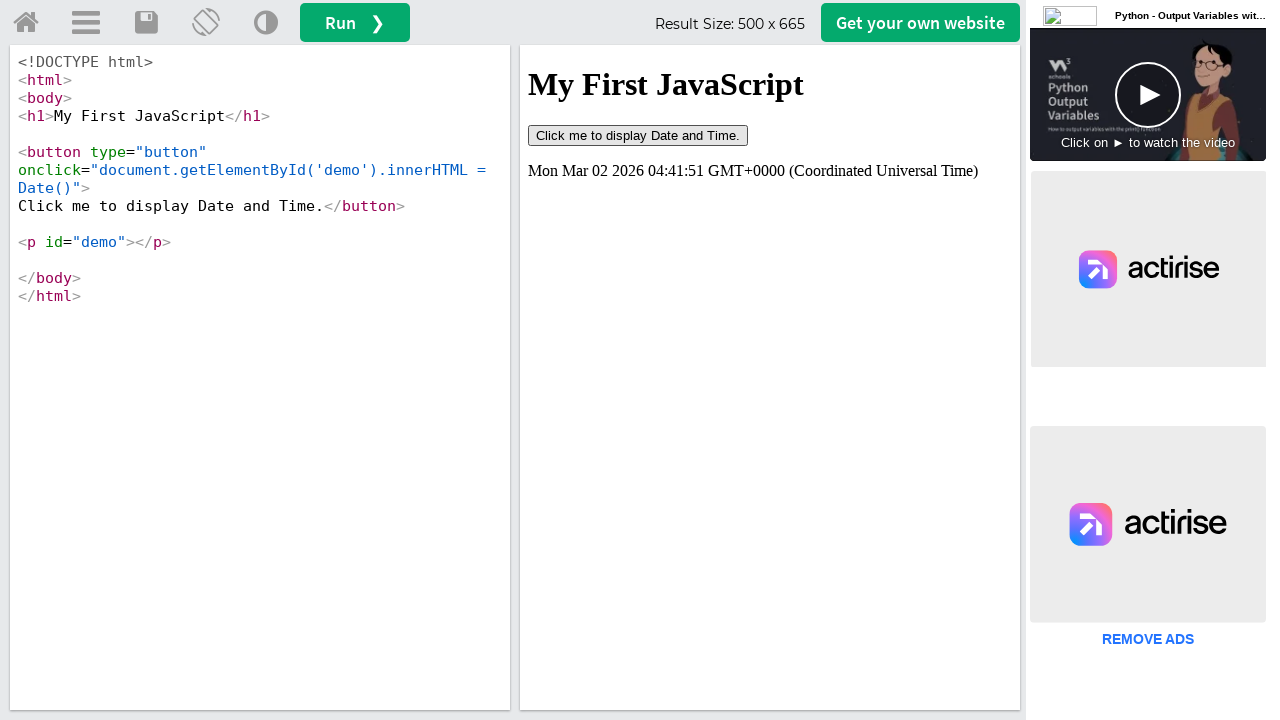